Tests navigation by clicking A/B Testing link, verifying the page title, then navigating back to verify the home page title

Starting URL: https://practice.cydeo.com

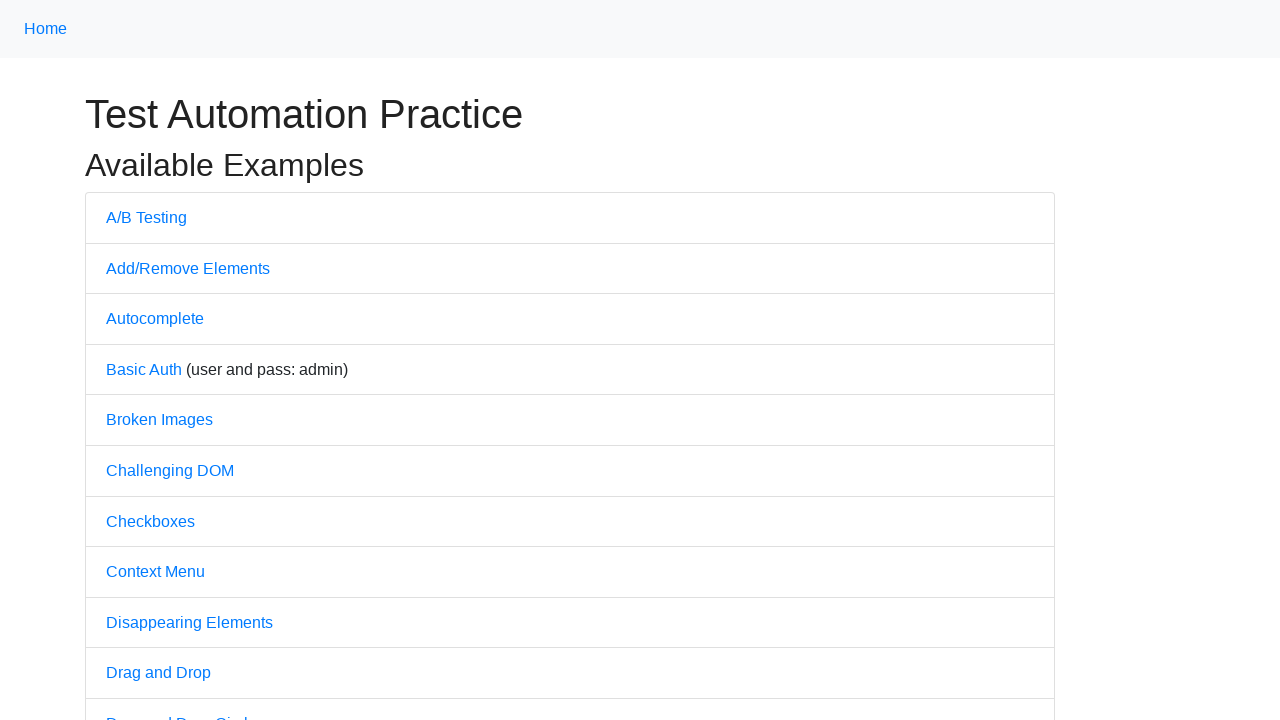

Clicked A/B Testing link at (146, 217) on text=A/B Testing
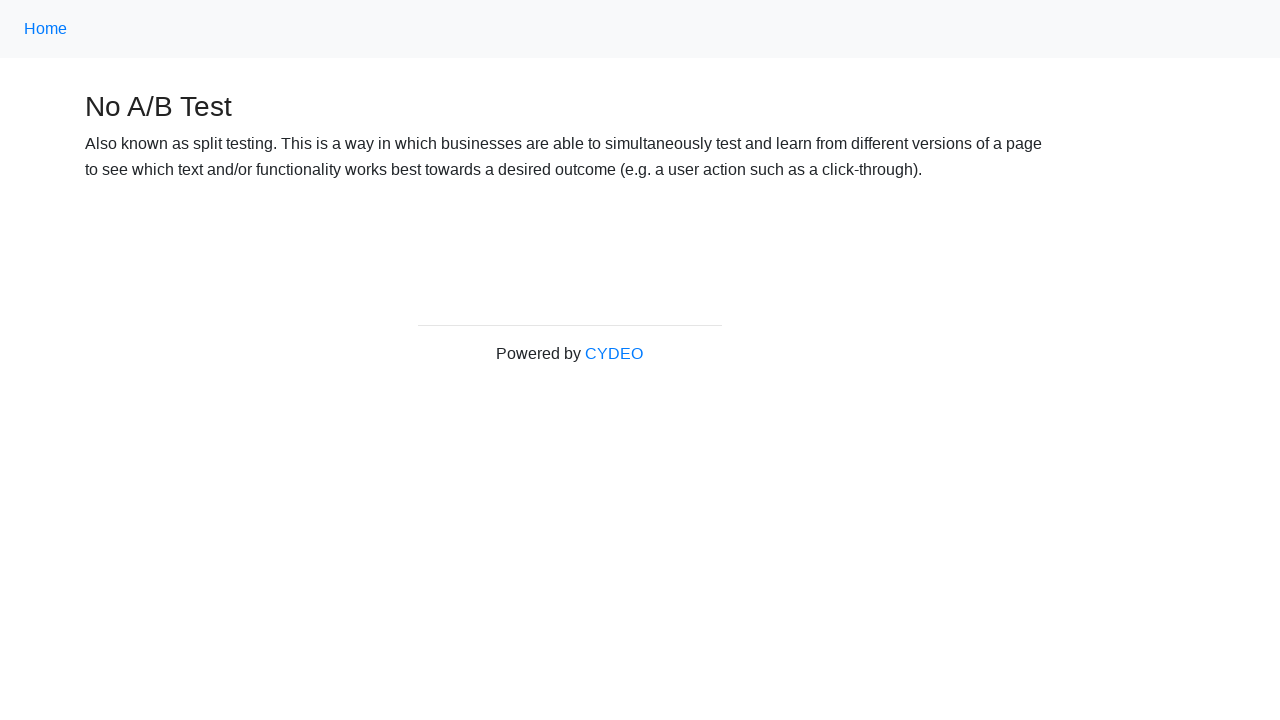

Verified page title is 'No A/B Test'
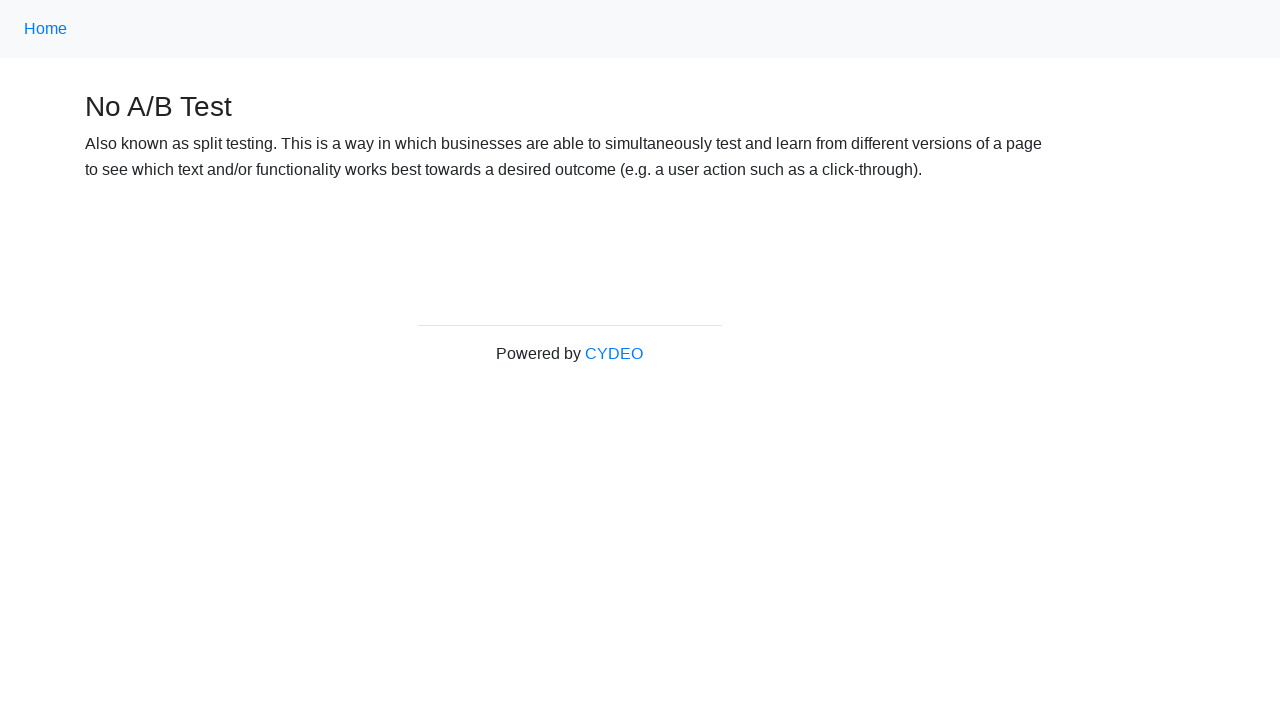

Navigated back to home page
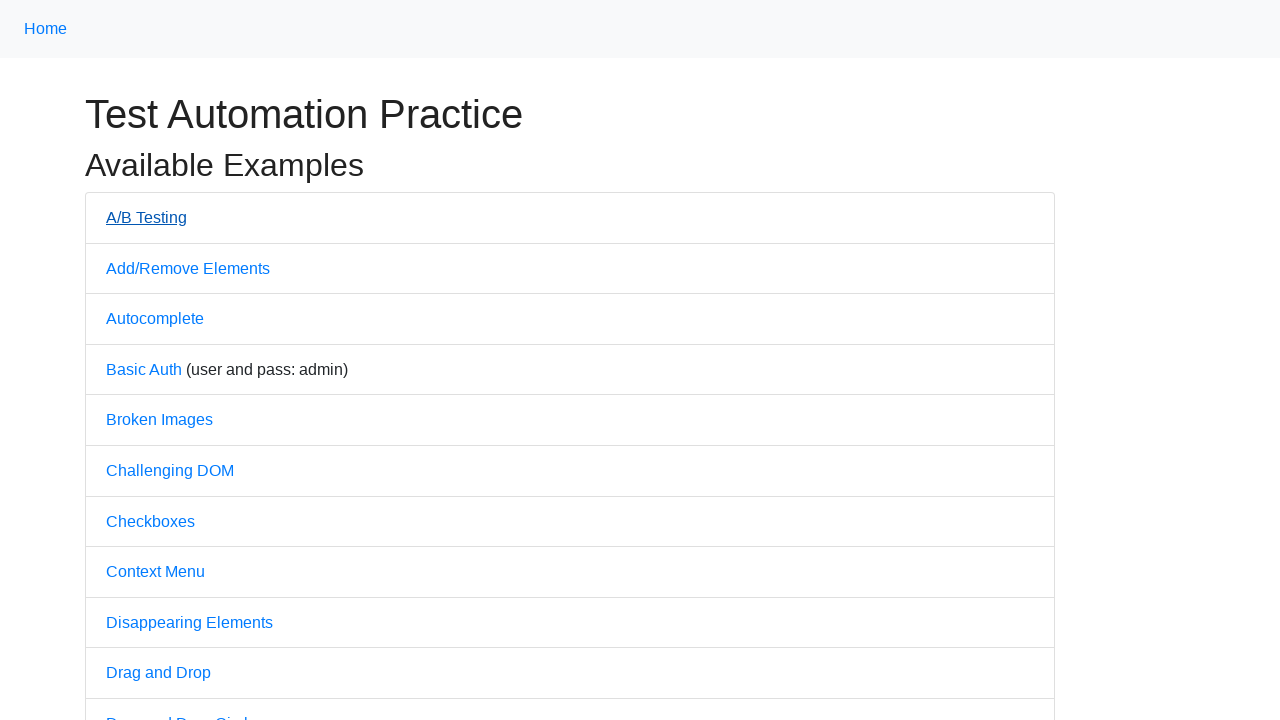

Verified home page title is 'Practice'
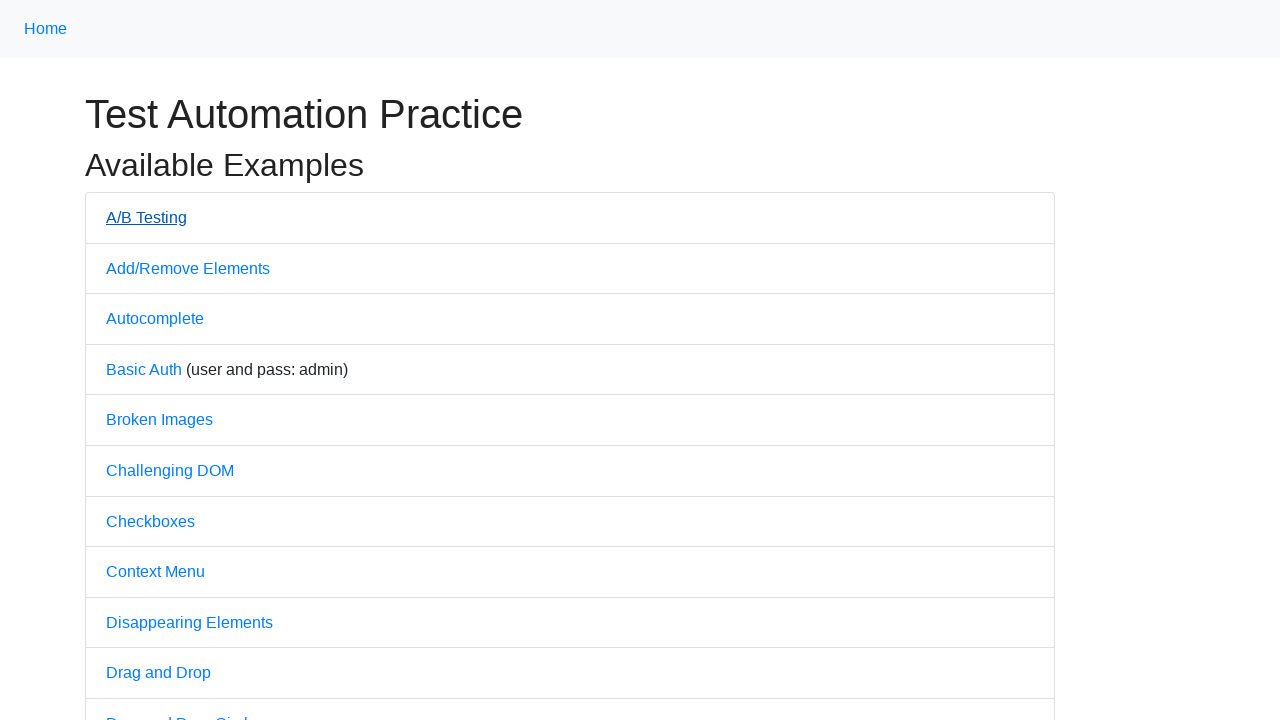

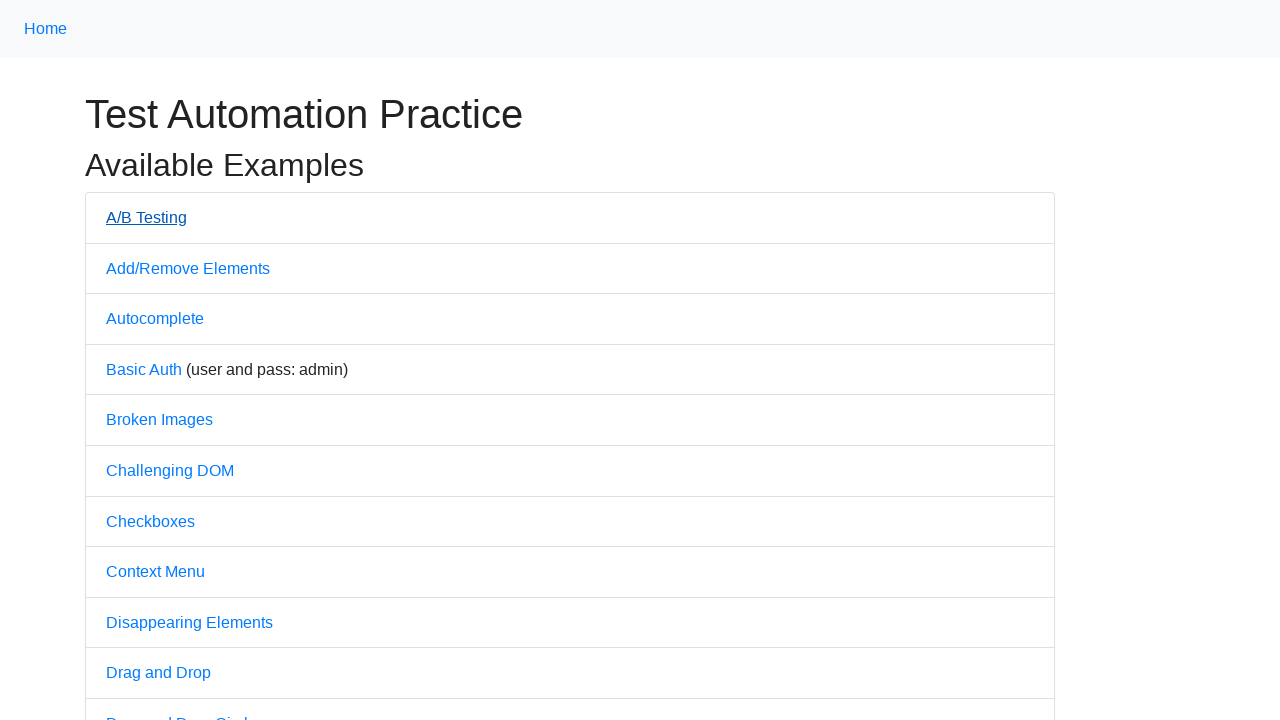